Tests browser tab/window handling by clicking a link that opens new tabs from the OrangeHRM demo login page, demonstrating multiple window management.

Starting URL: https://opensource-demo.orangehrmlive.com/web/index.php/auth/login

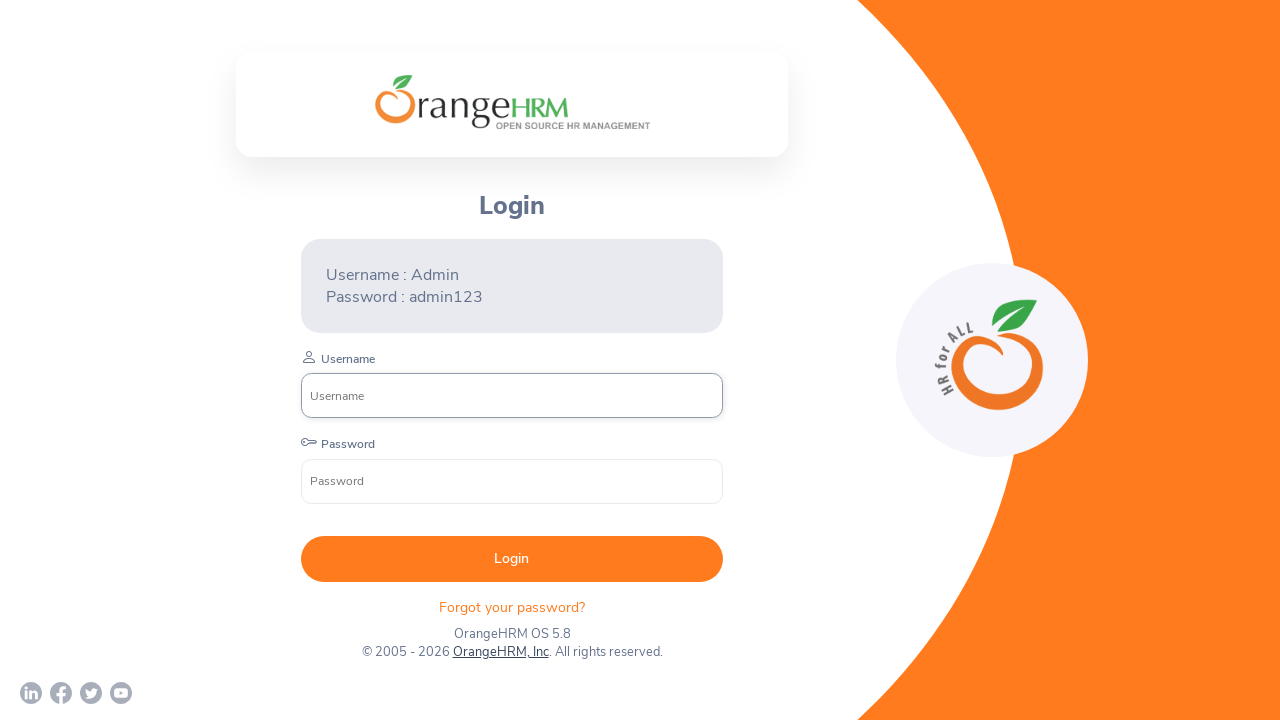

Waited for OrangeHRM login page to load (networkidle)
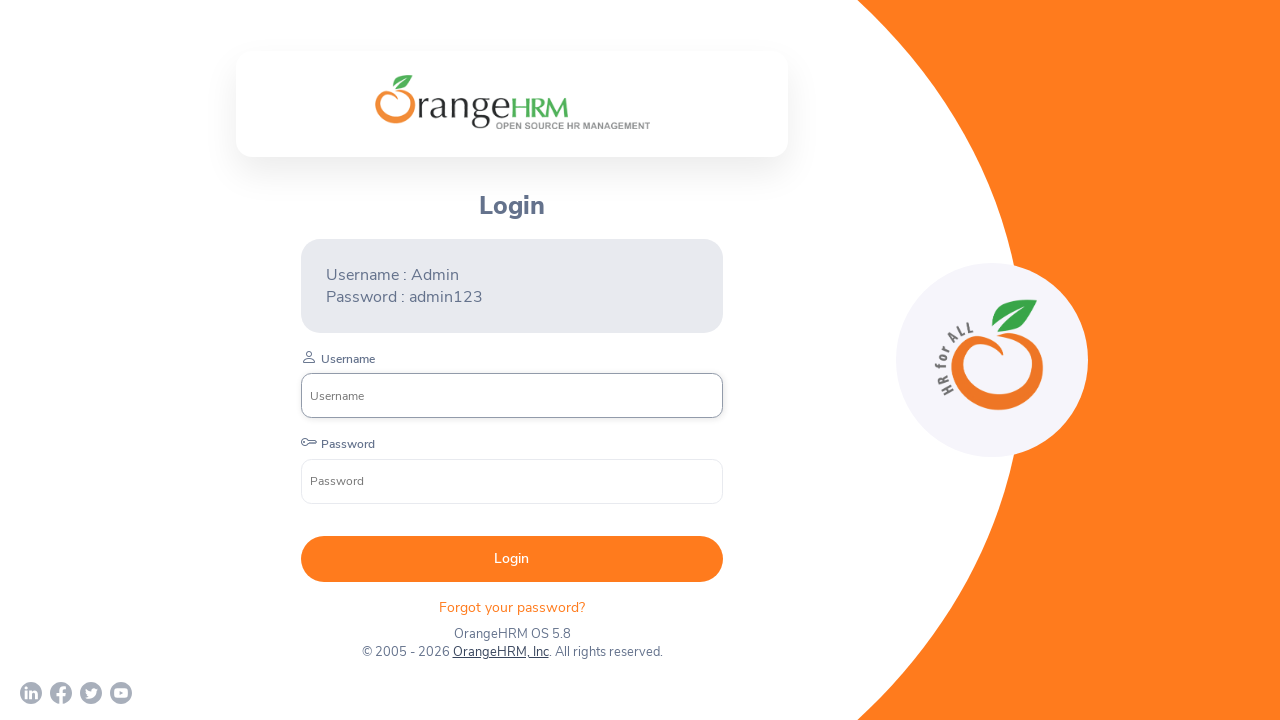

Clicked OrangeHRM, Inc link and new tab opened at (500, 652) on text=OrangeHRM, Inc
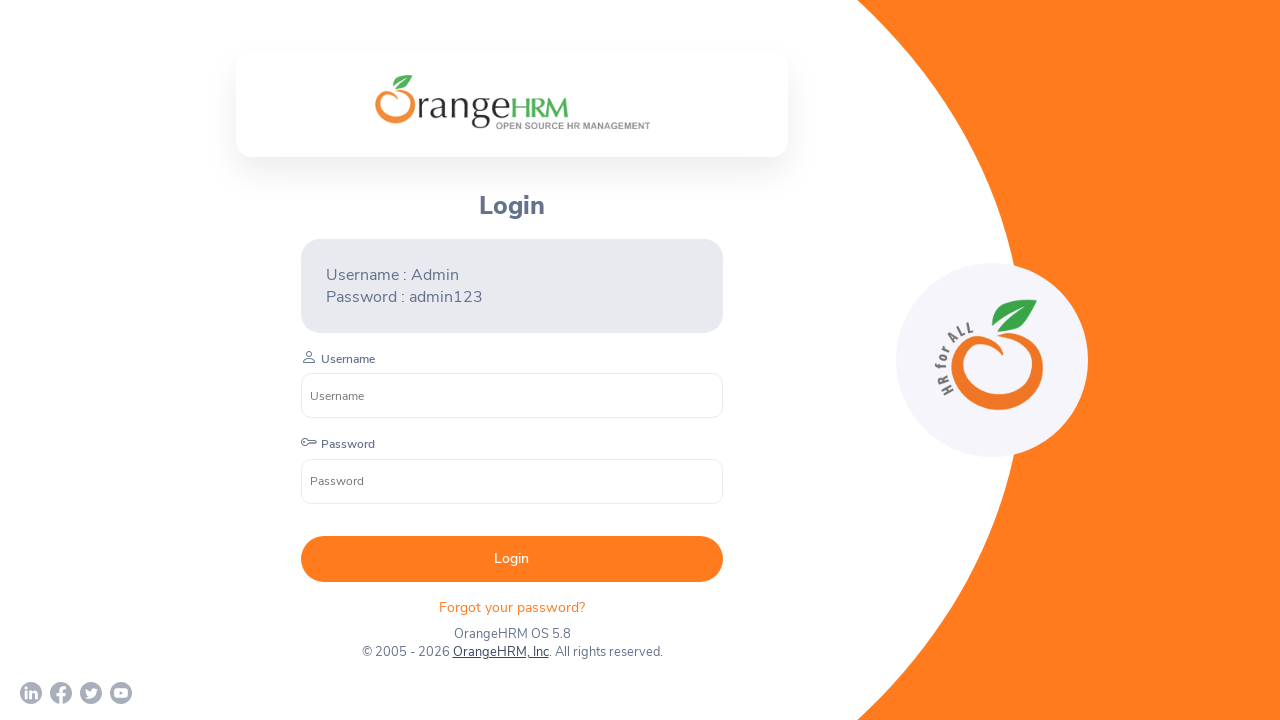

First new tab loaded
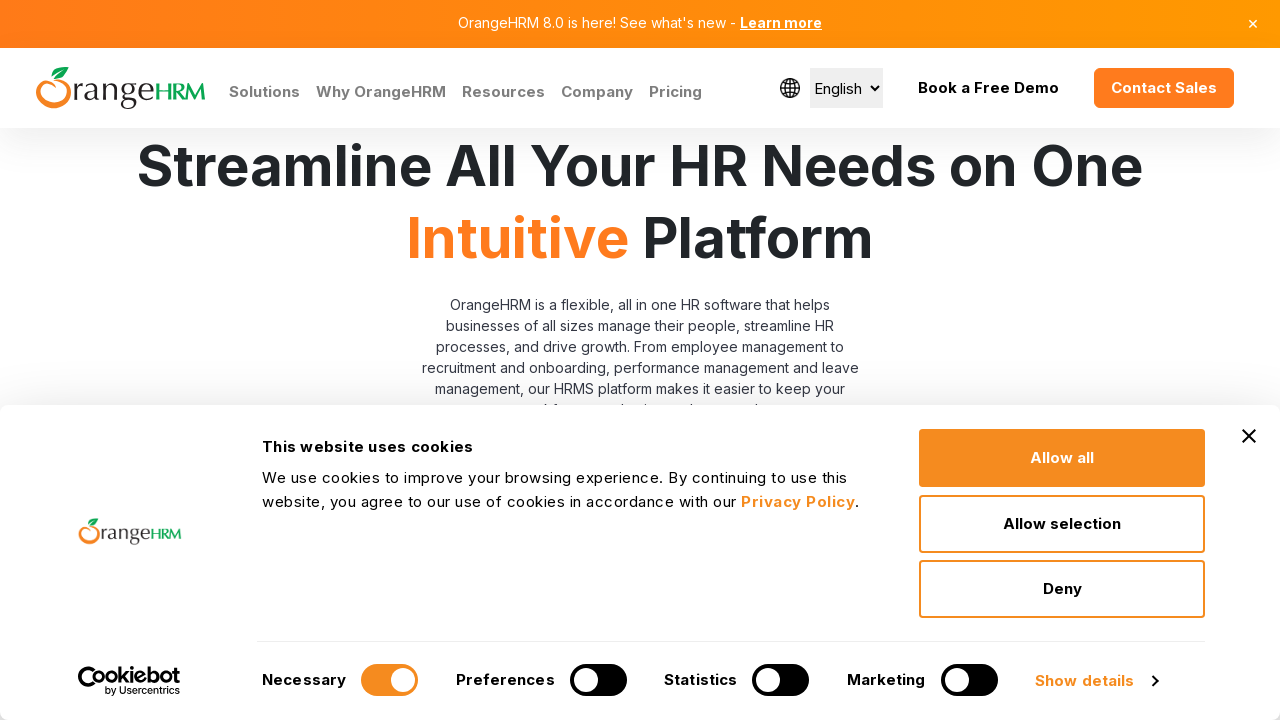

Clicked OrangeHRM, Inc link again and second new tab opened at (500, 652) on text=OrangeHRM, Inc
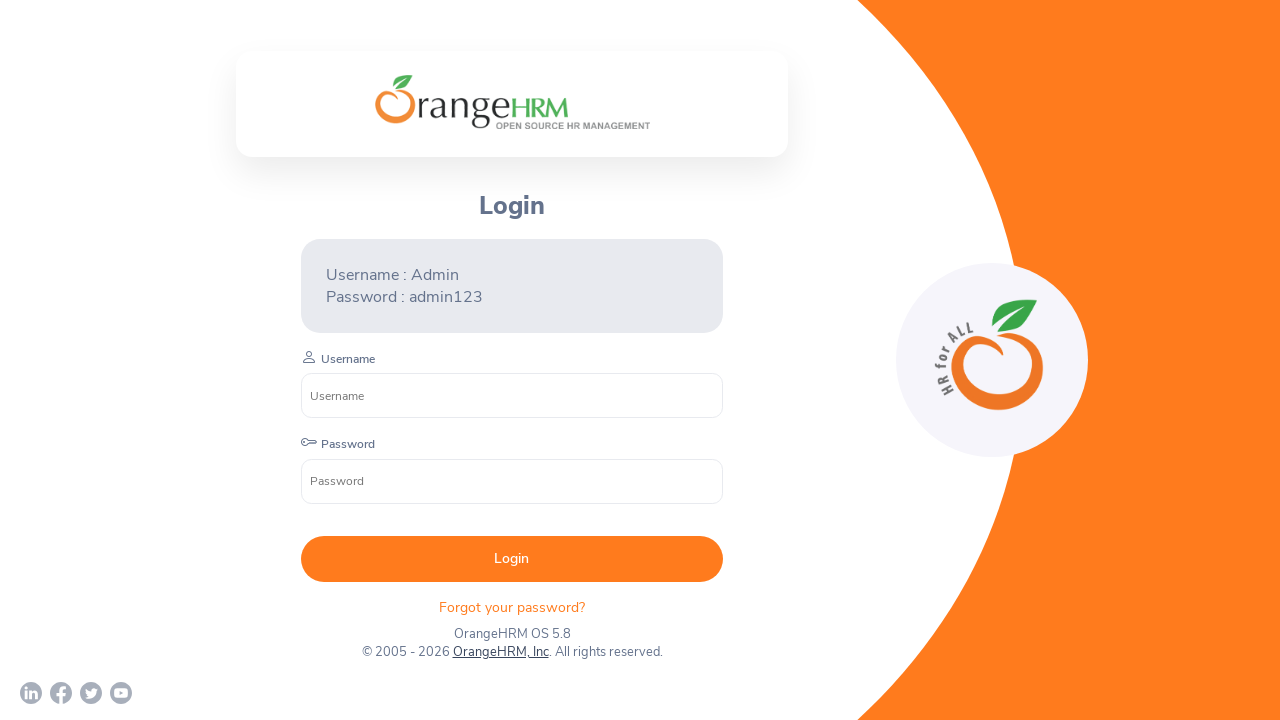

Second new tab loaded
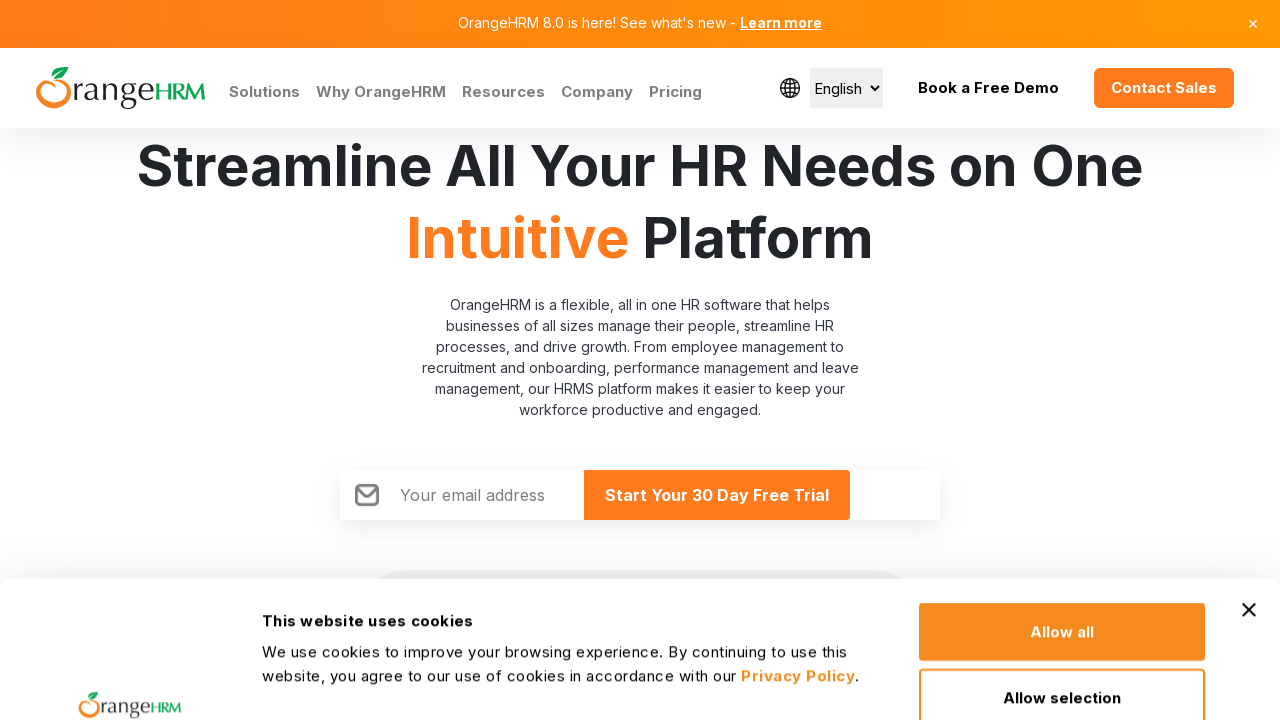

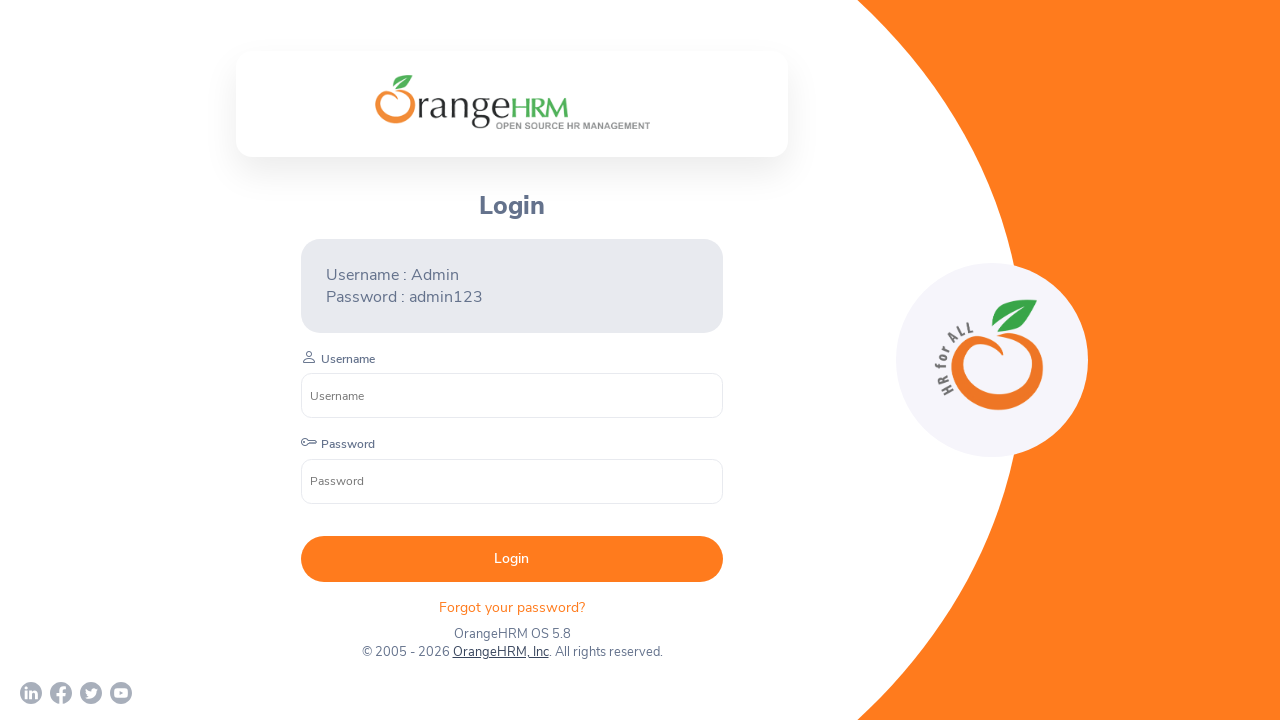